Opens the Ynet news website, retrieves the page title, refreshes the page, and compares the title with the browser name to verify they are different.

Starting URL: https://ynet.co.il

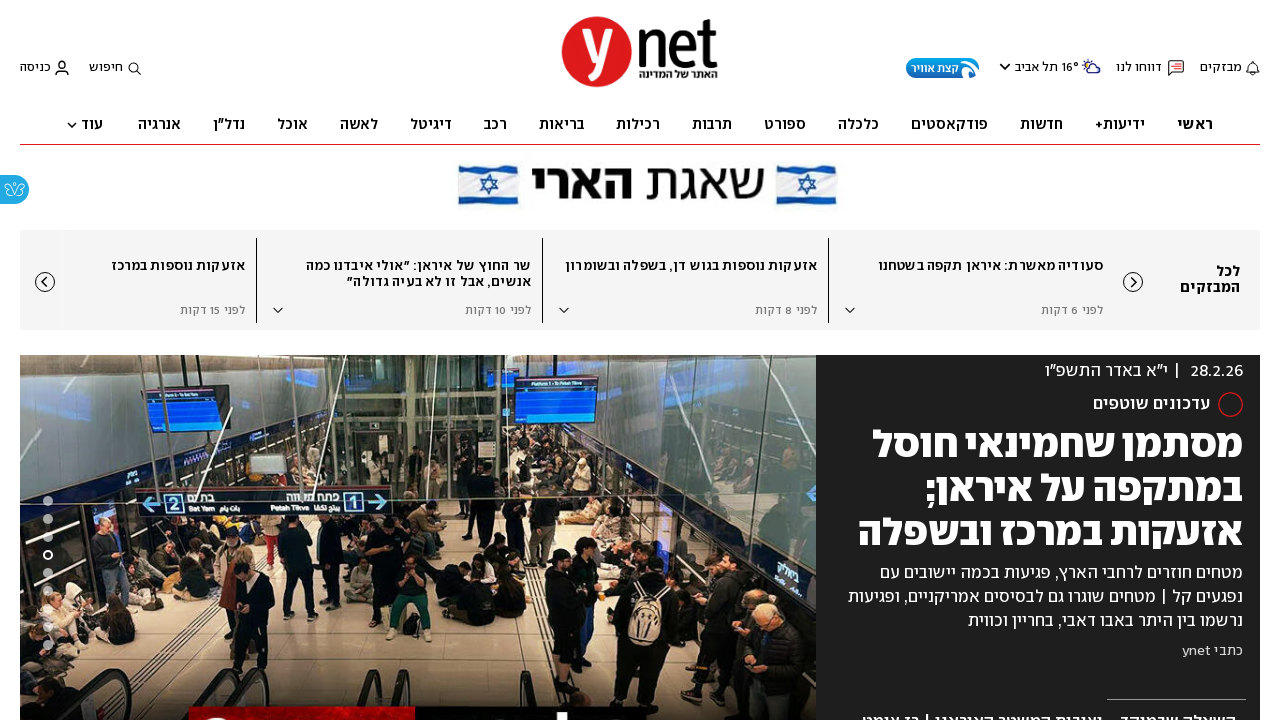

Retrieved Ynet page title
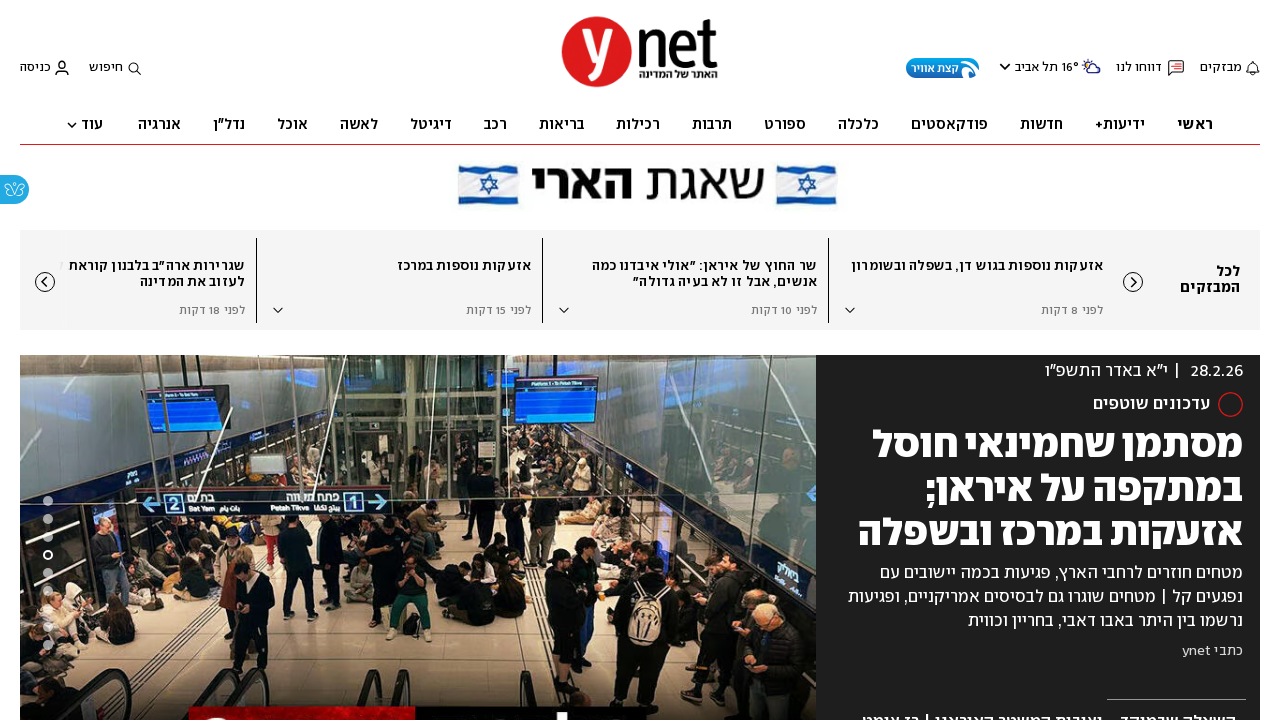

Refreshed the page
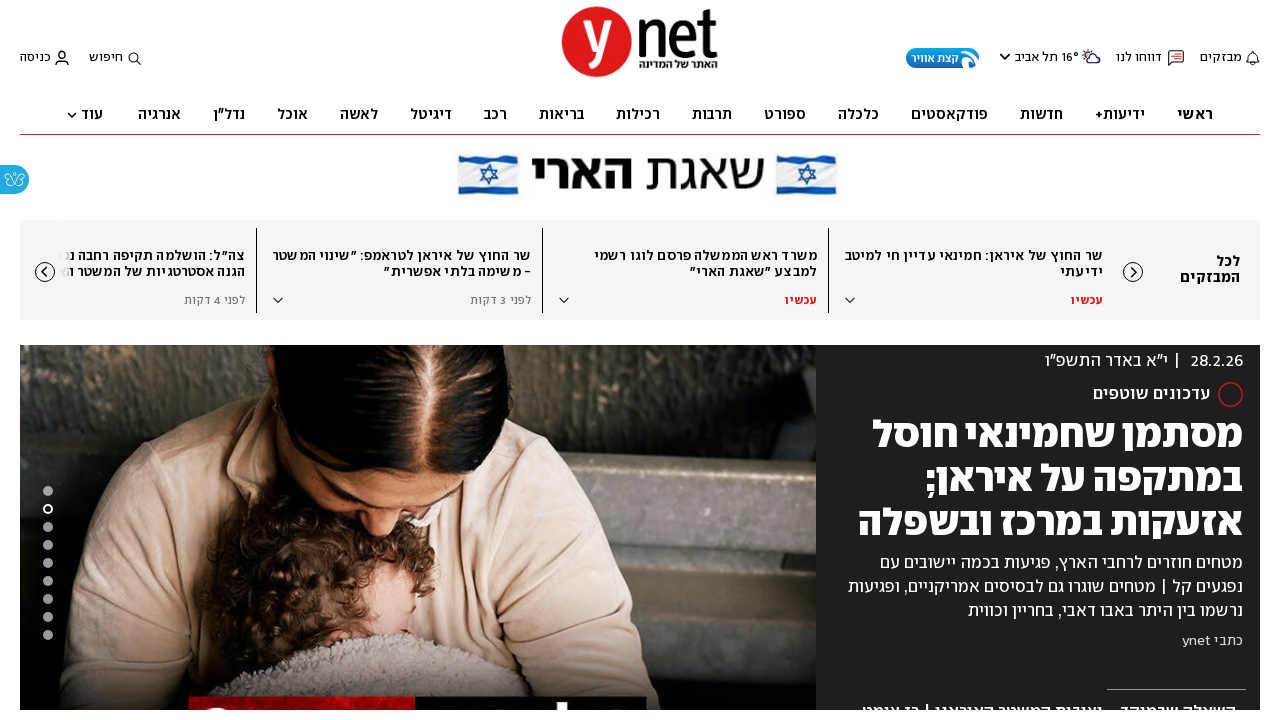

Compared page title with browser name 'chromium'
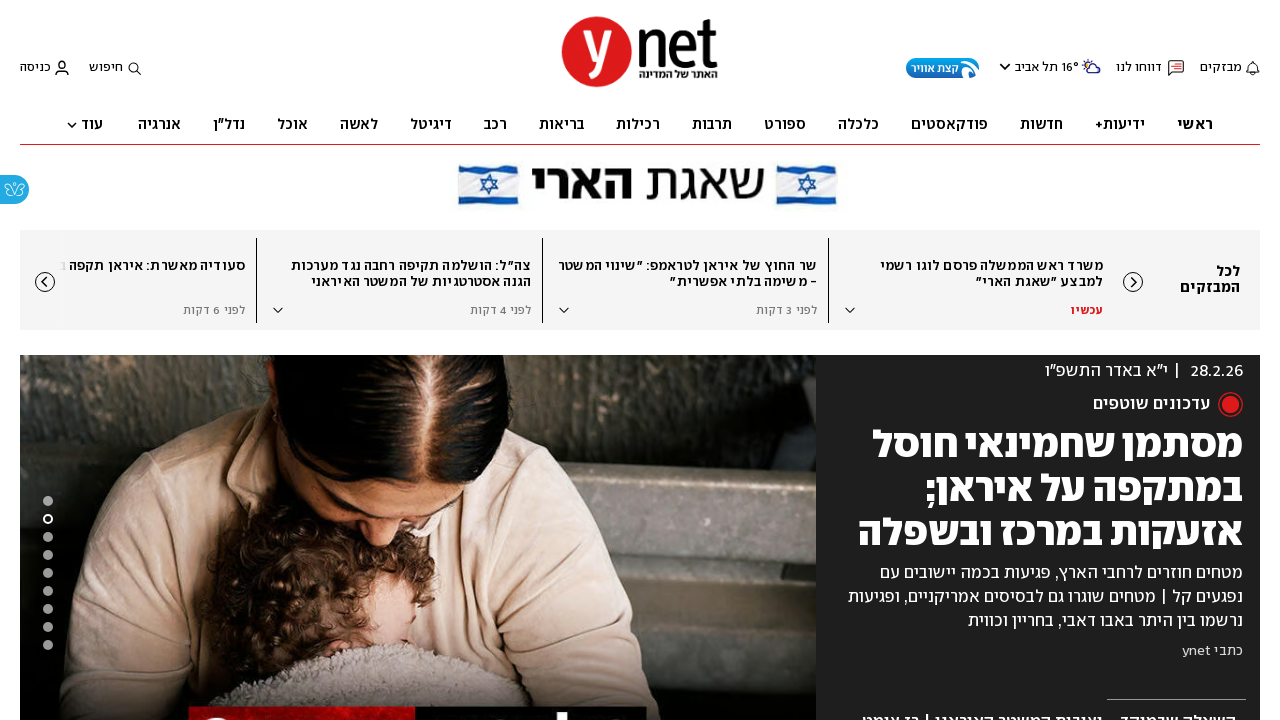

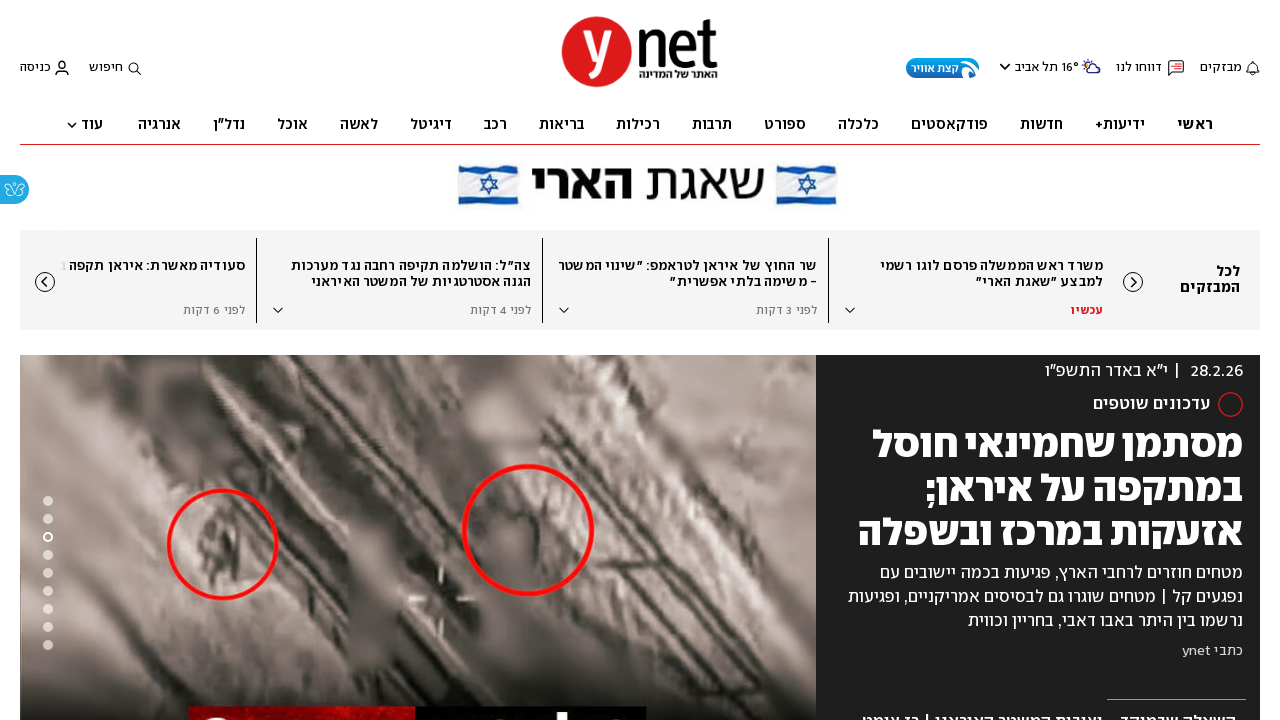